Tests that the page title is correct after navigating to the login page

Starting URL: https://the-internet.herokuapp.com/

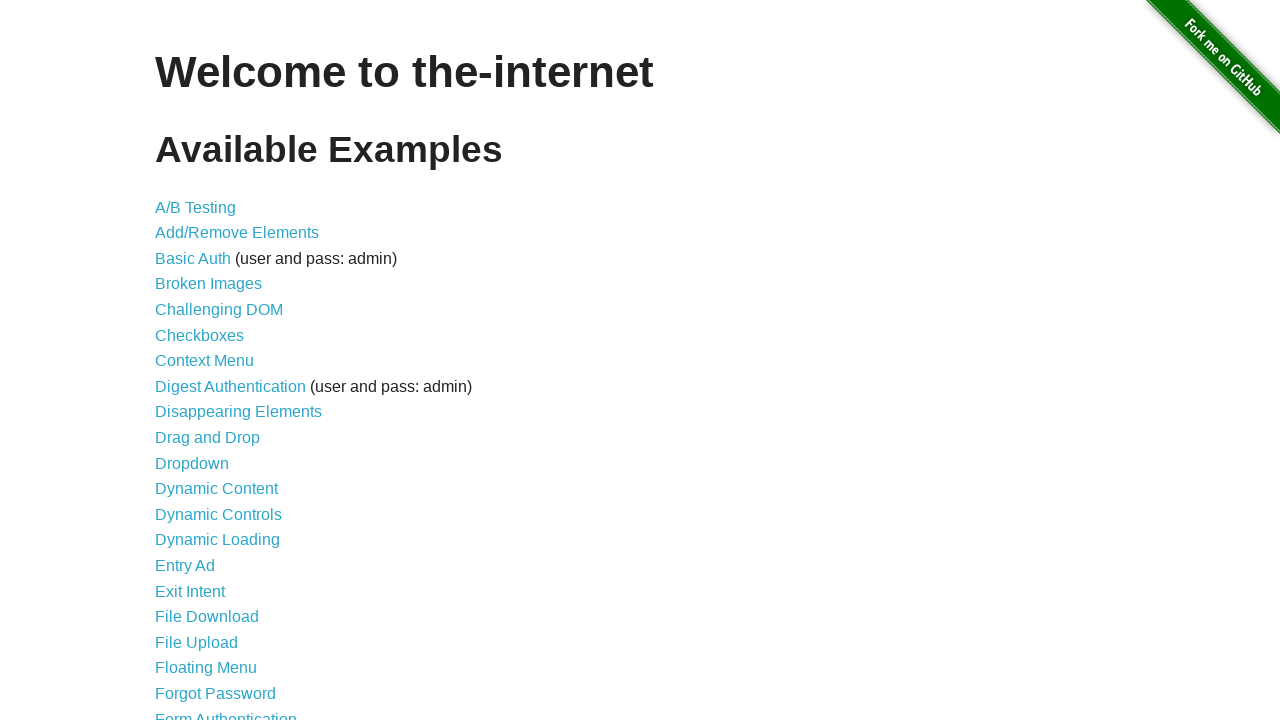

Clicked on Form Authentication link at (226, 712) on text="Form Authentication"
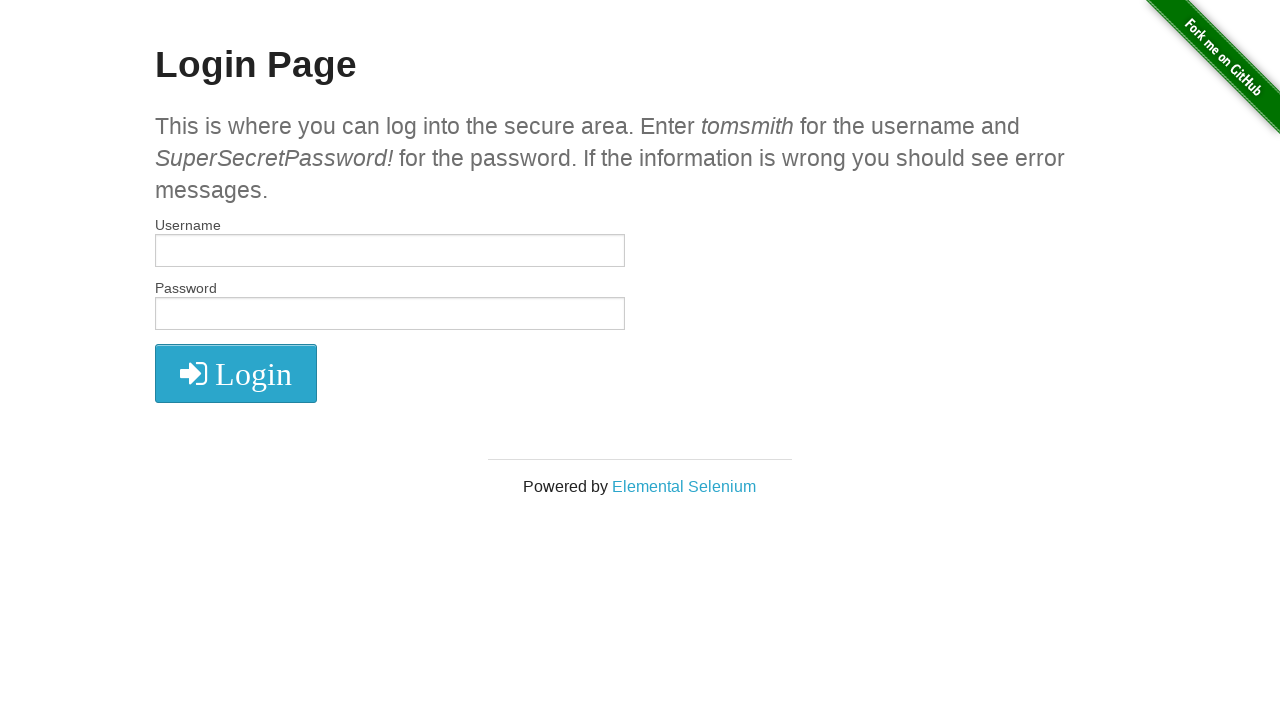

Verified page title is 'The Internet'
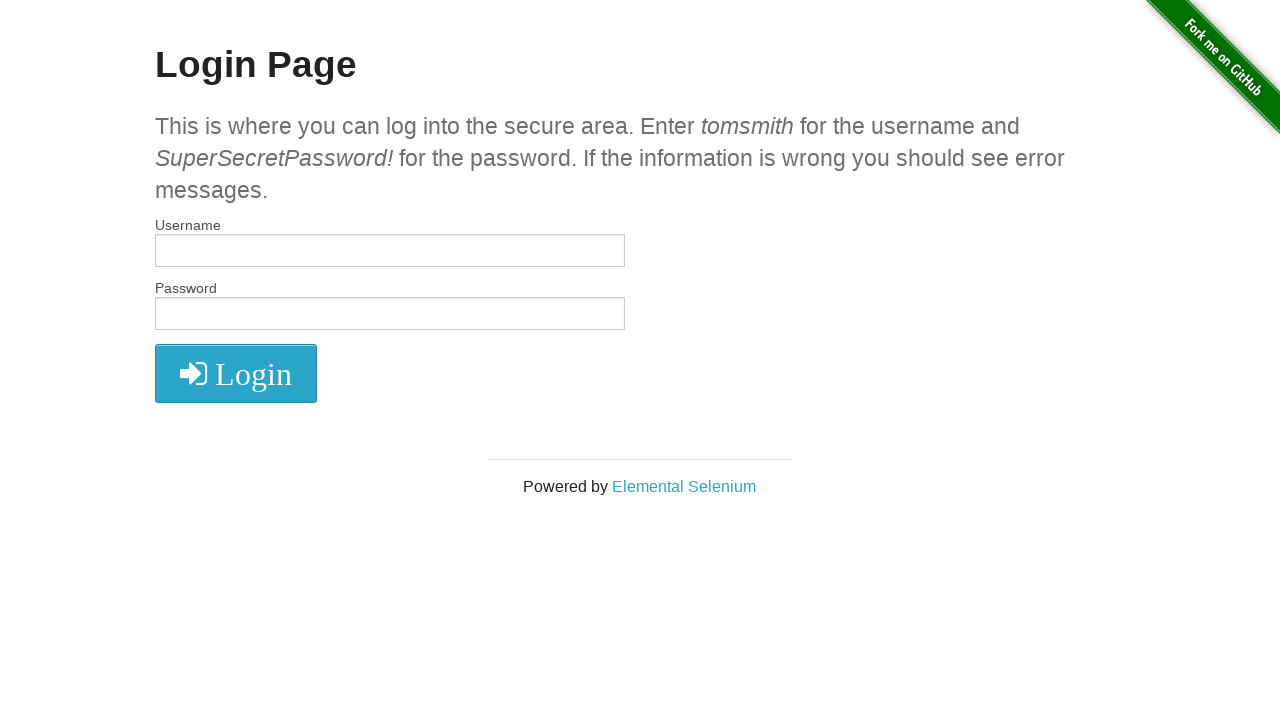

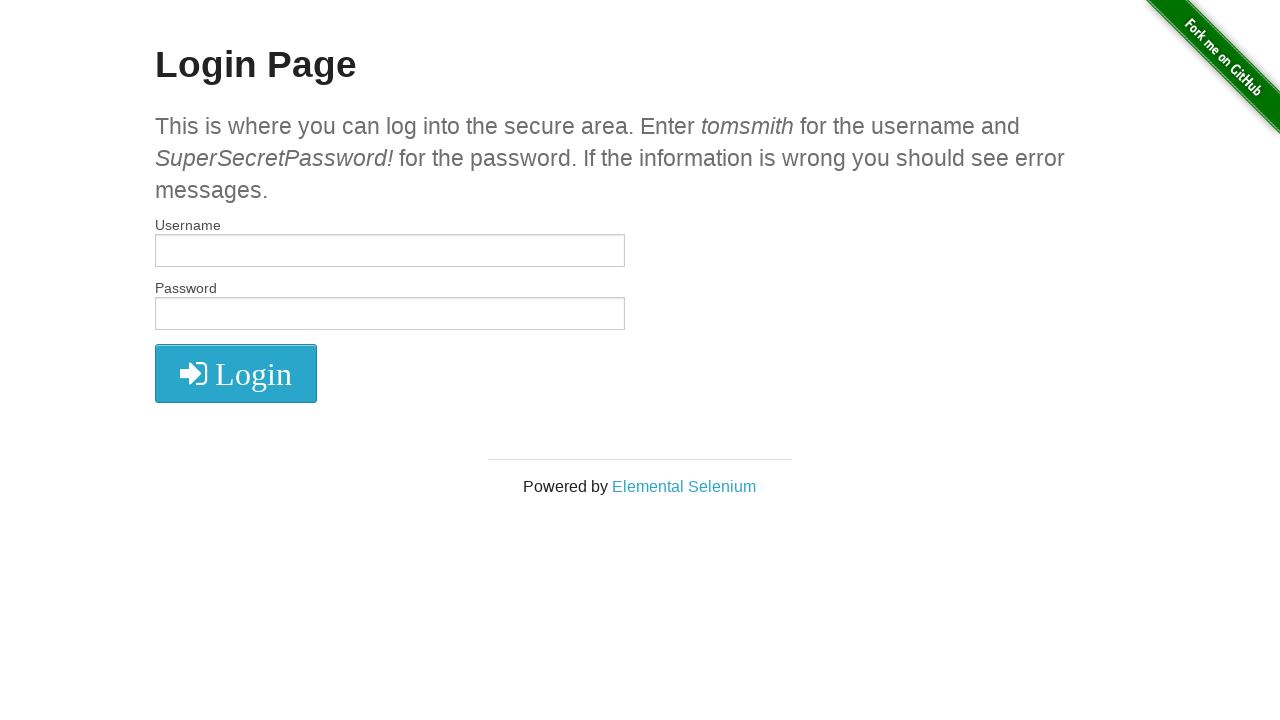